Tests the search functionality on SeleniumBase documentation site by searching for a term and clicking on a result to navigate to the corresponding page

Starting URL: https://seleniumbase.io/help_docs/how_it_works/

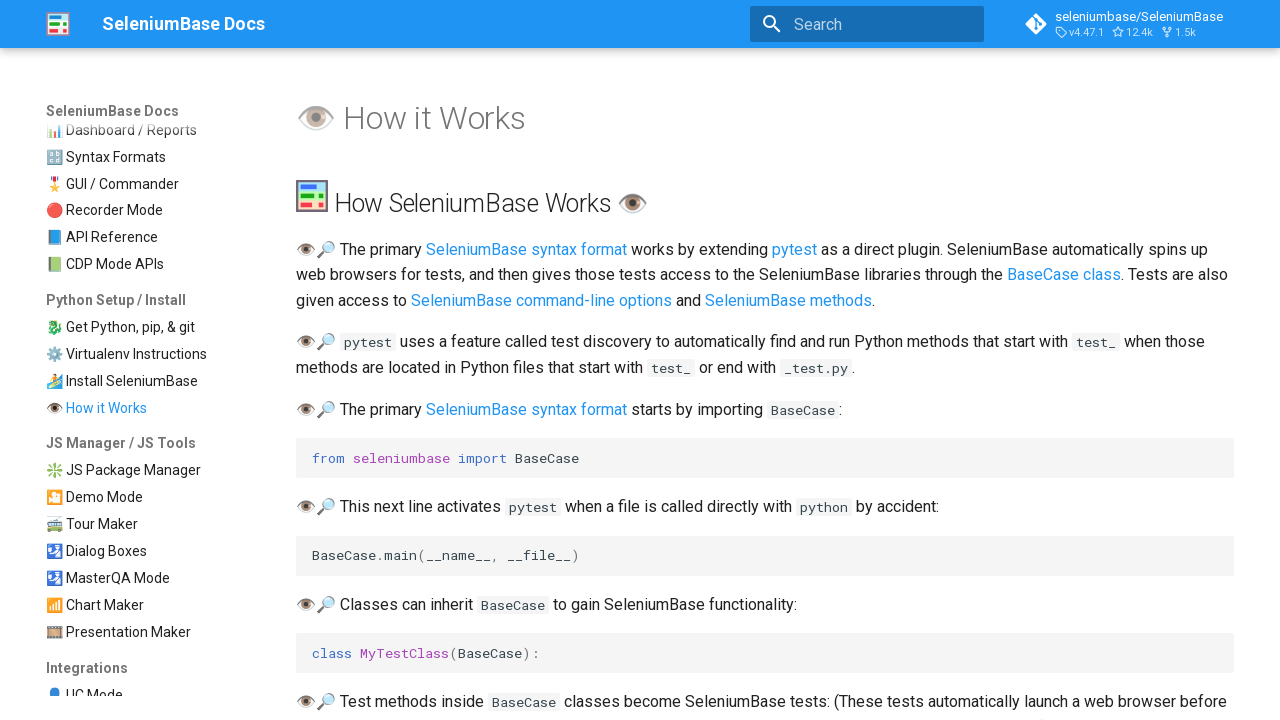

Verified page title contains 'SeleniumBase Docs'
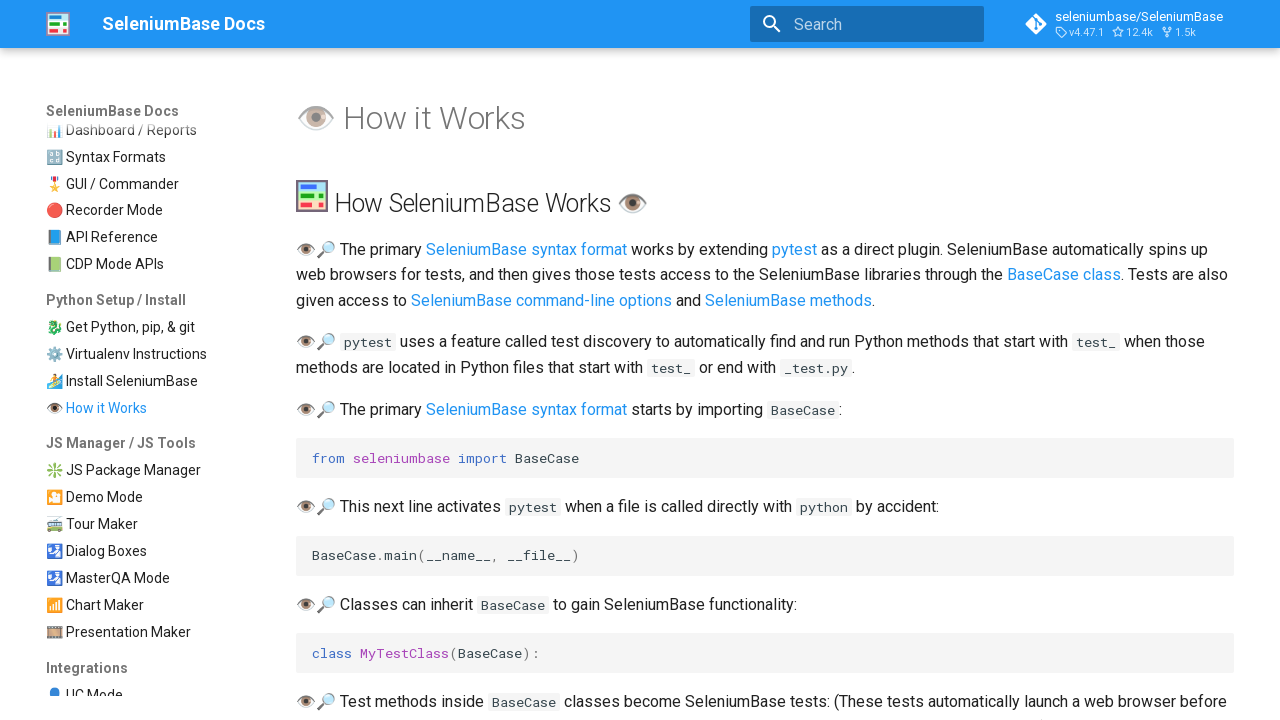

Filled search input with 'SeleniumBase Commander' on input[aria-label="Search"]
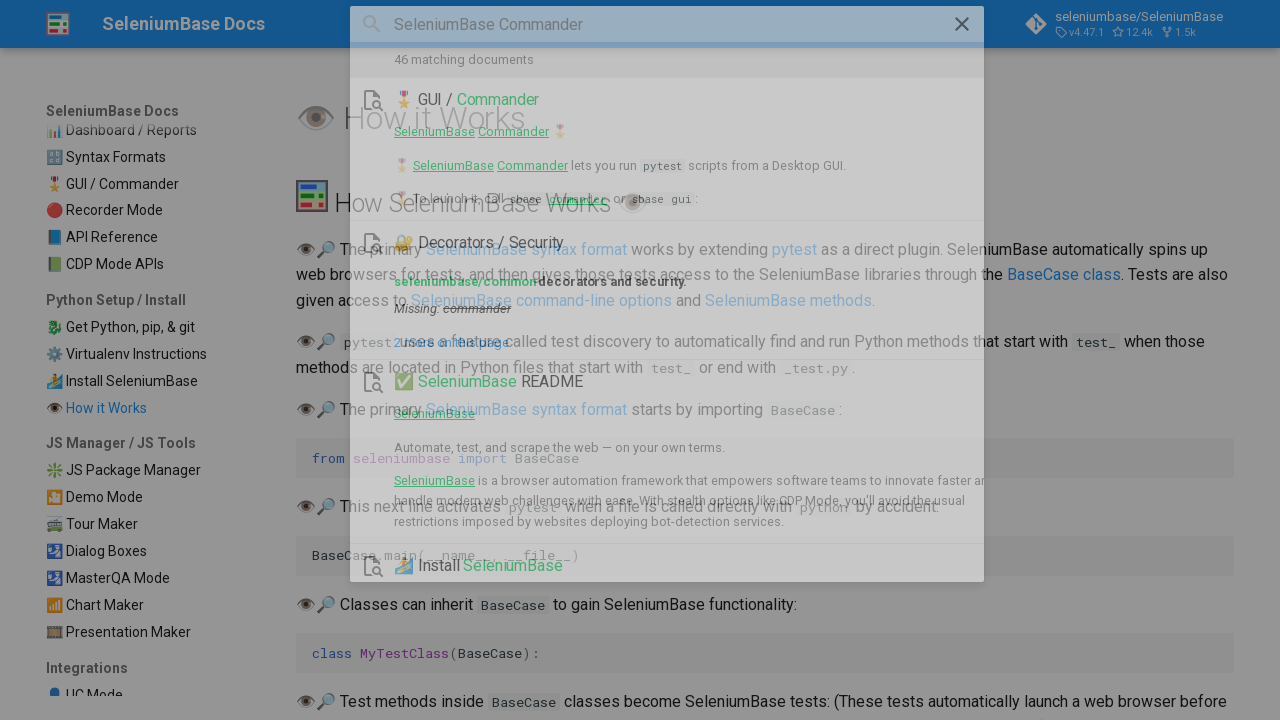

Clicked search result containing 'Commander' at (444, 100) on mark:has-text("Commander")
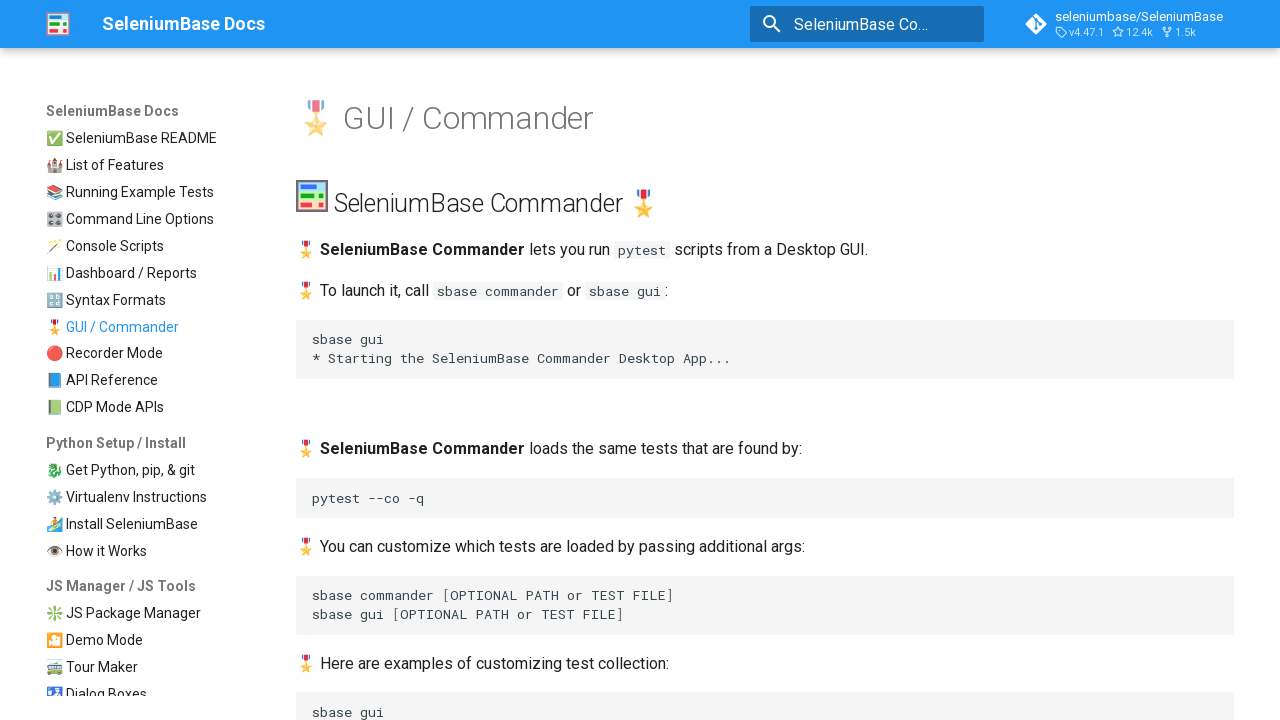

Verified navigation to GUI / Commander page
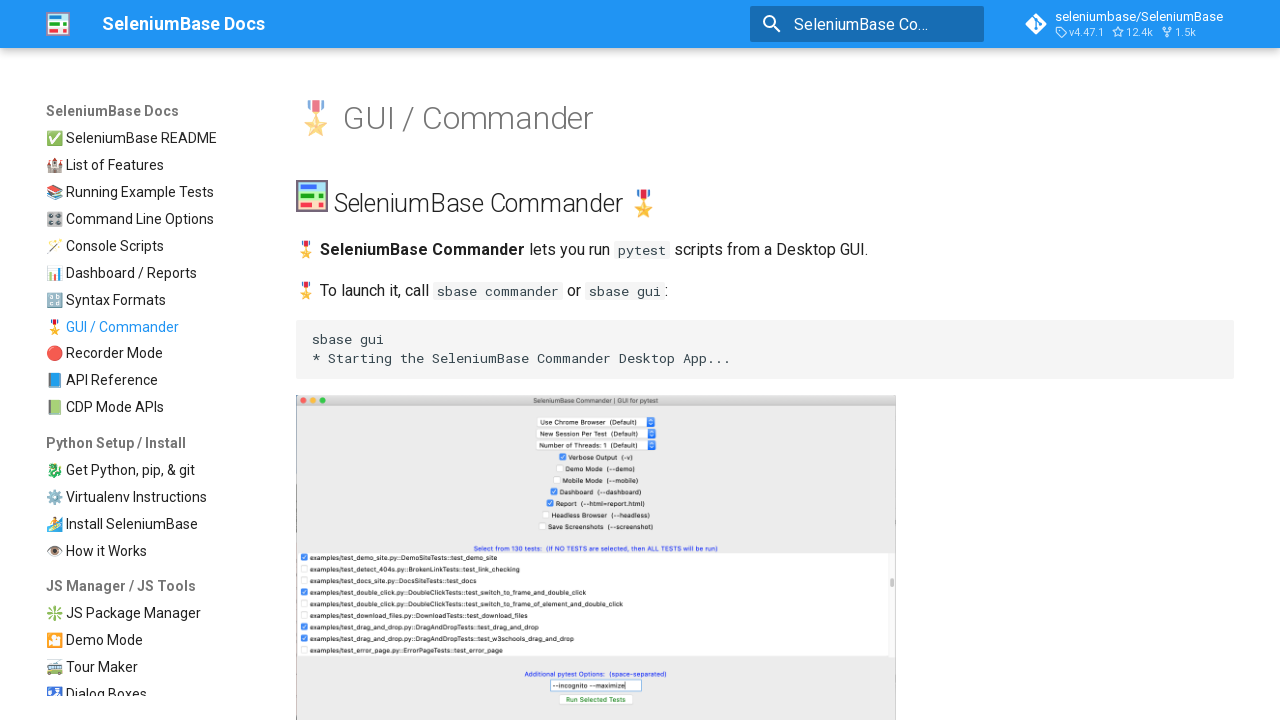

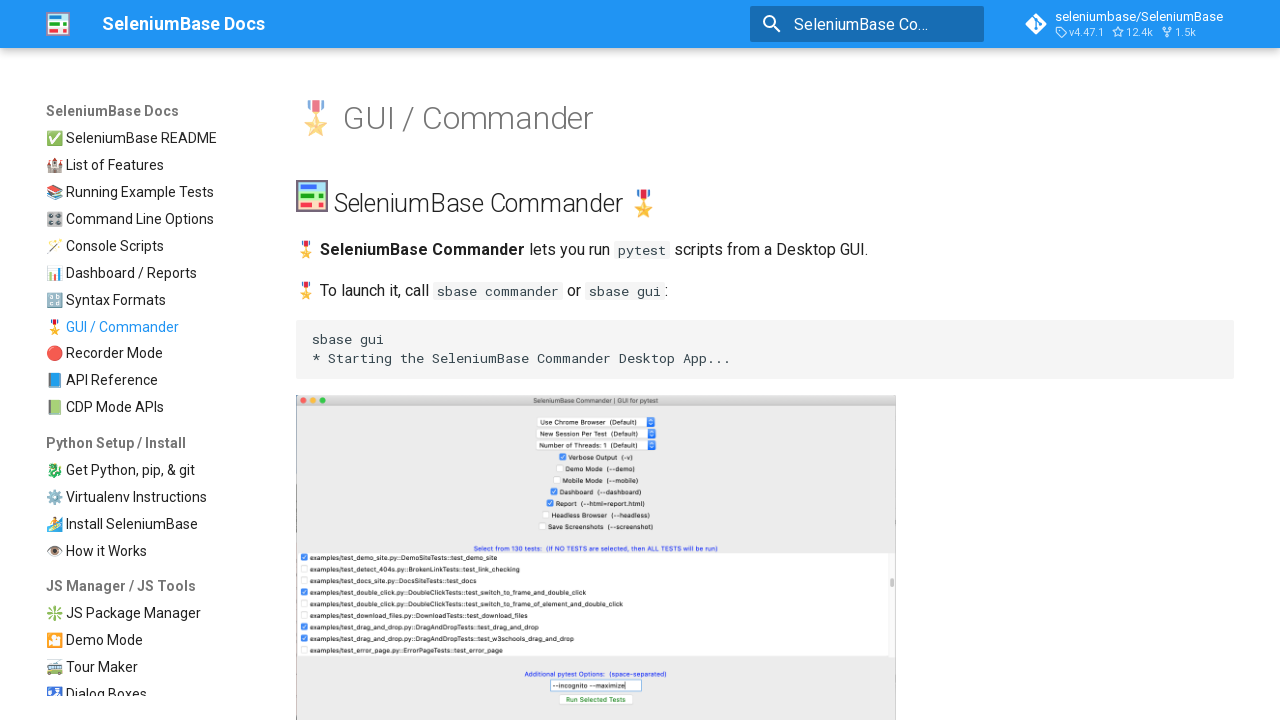